Tests contact form validation by first submitting an empty form to verify error messages appear, then filling the form with valid data and submitting again

Starting URL: https://jupiter.cloud.planittesting.com/#/

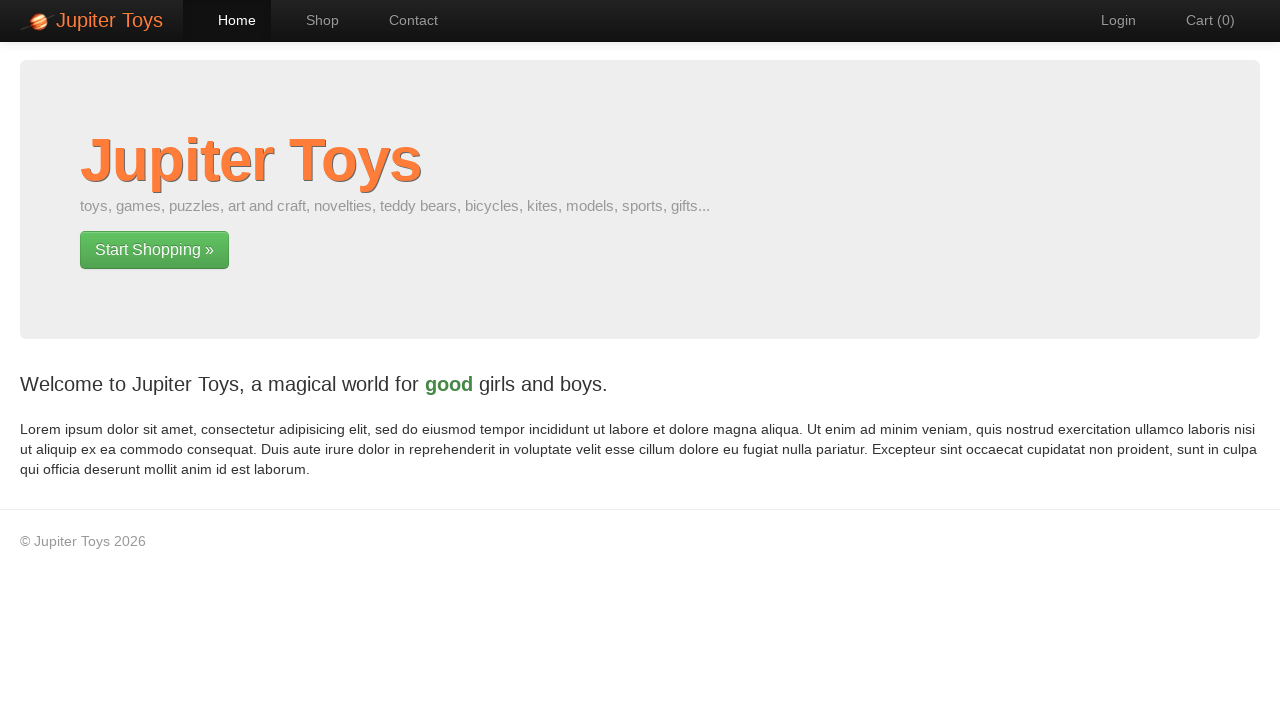

Clicked Contact link to navigate to contact form at (404, 20) on a:has-text('Contact')
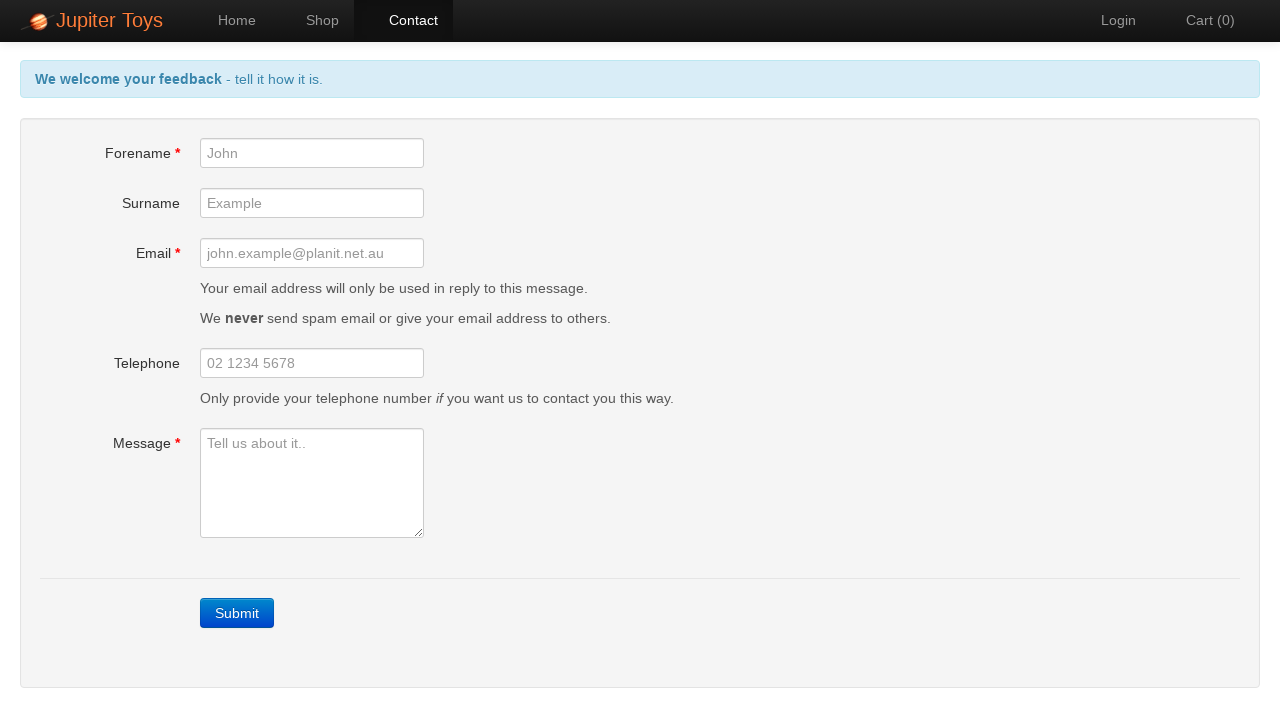

Clicked submit button on empty contact form to trigger validation errors at (237, 613) on .btn-contact.btn.btn-primary
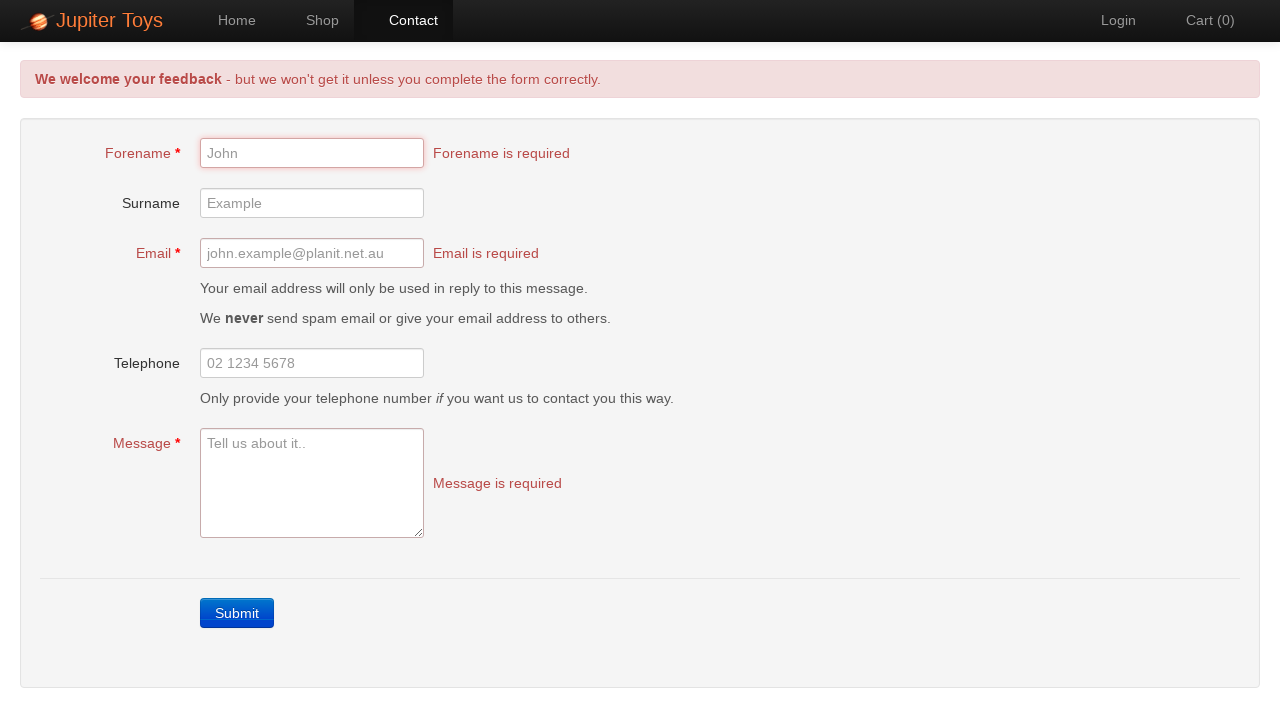

Alert error message appeared
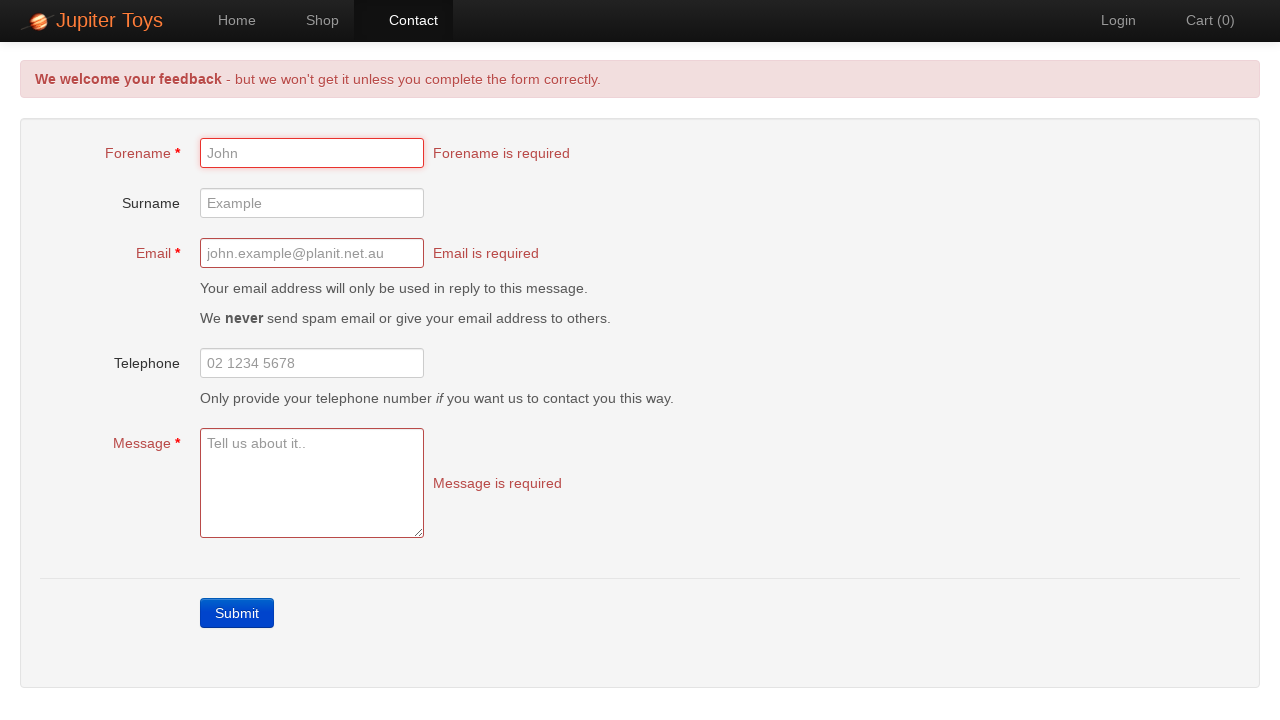

Forename validation error message displayed
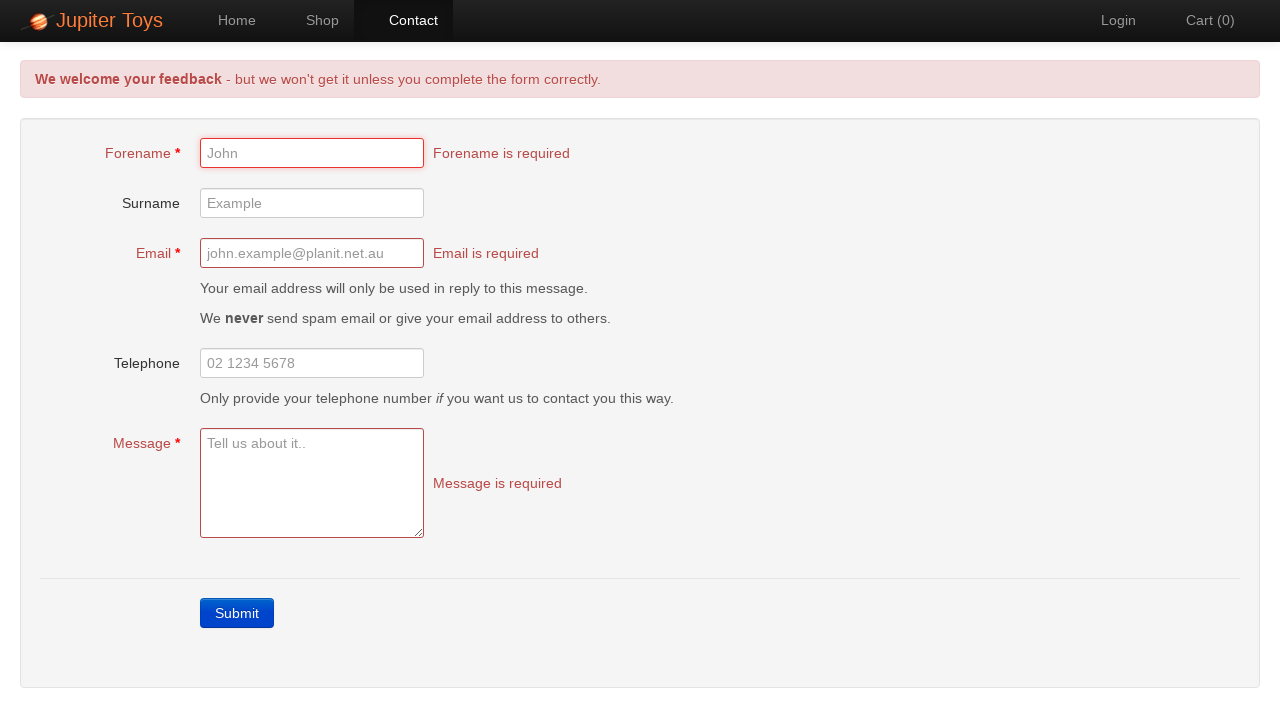

Email validation error message displayed
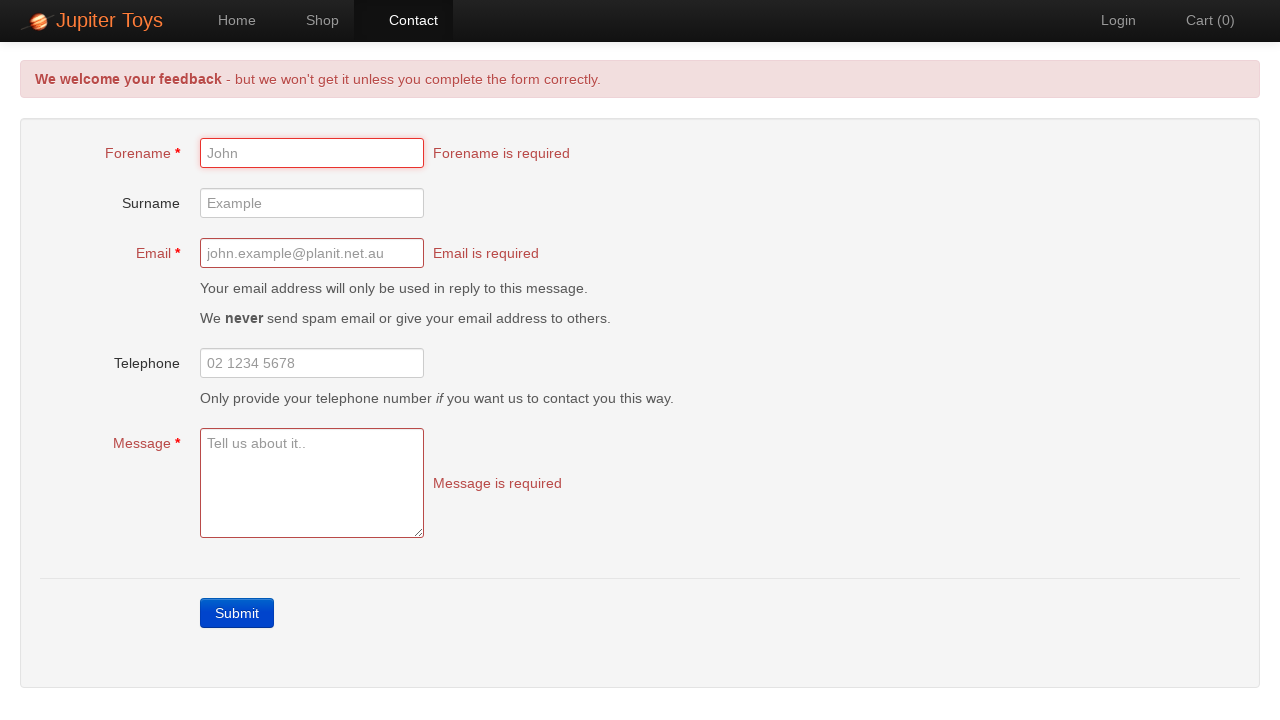

Message validation error message displayed
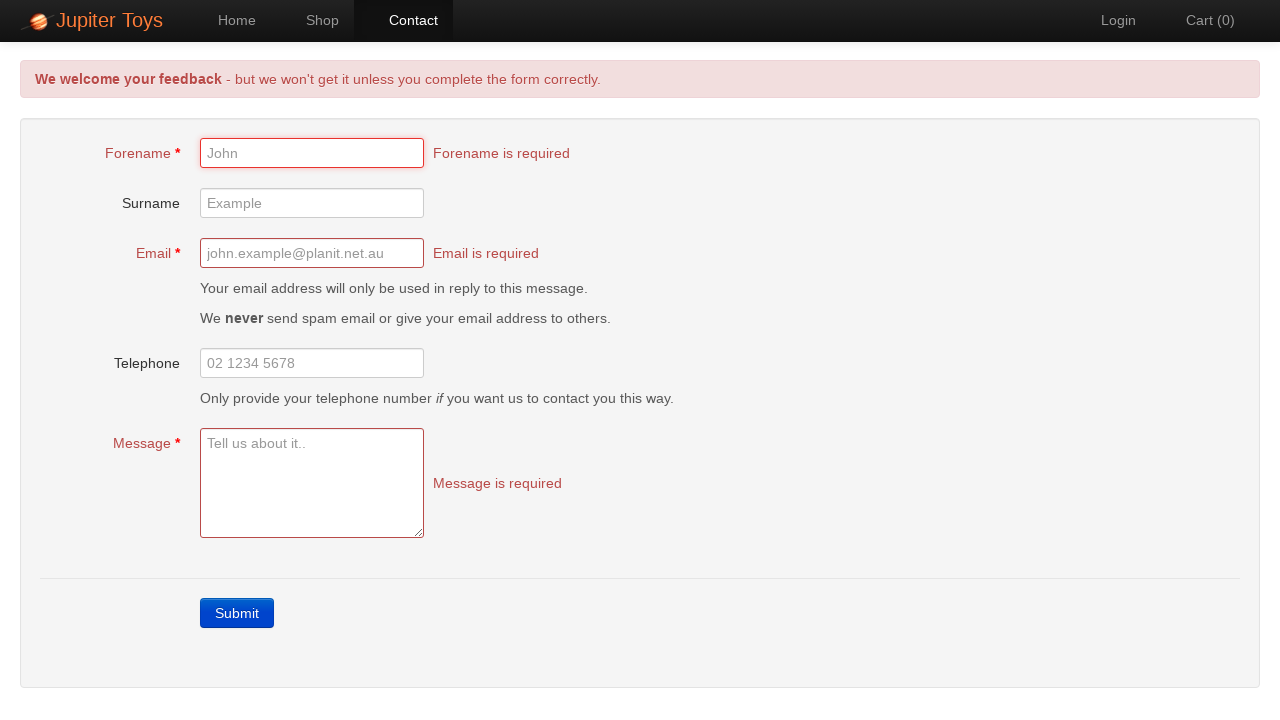

Filled forename field with 'Sonya' on #forename
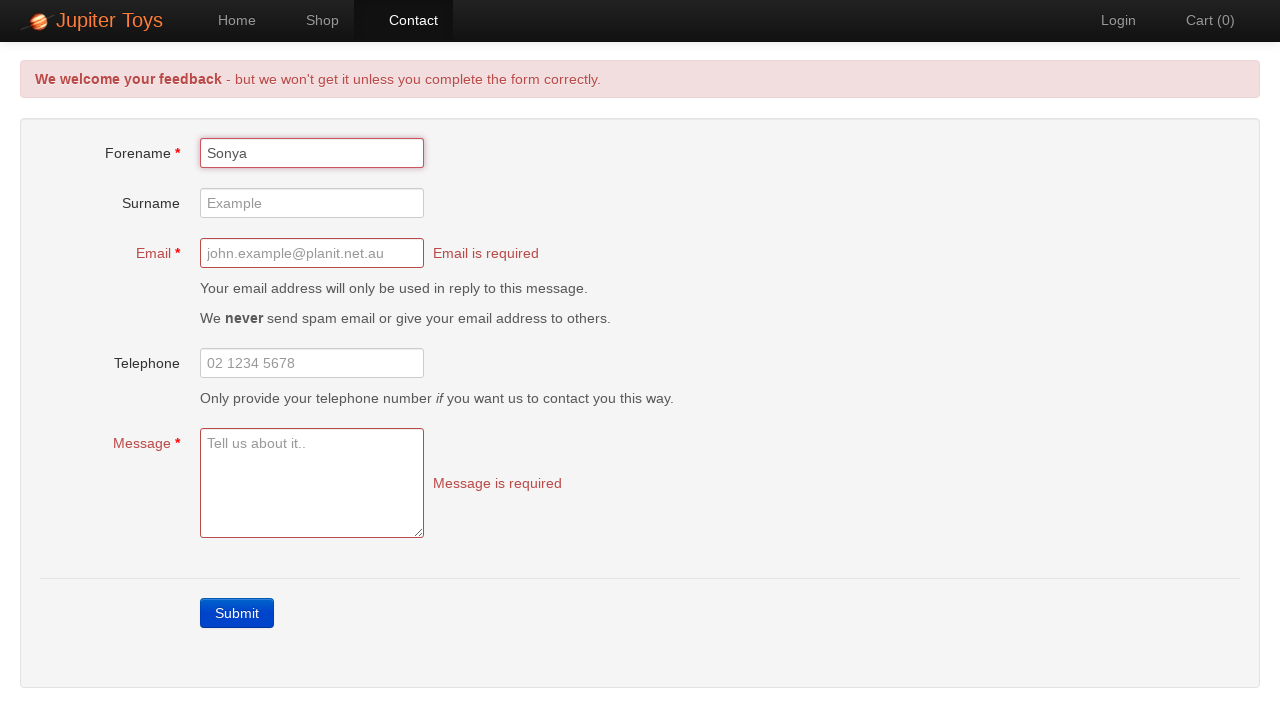

Filled email field with 'sonyad@gmail.com' on #email
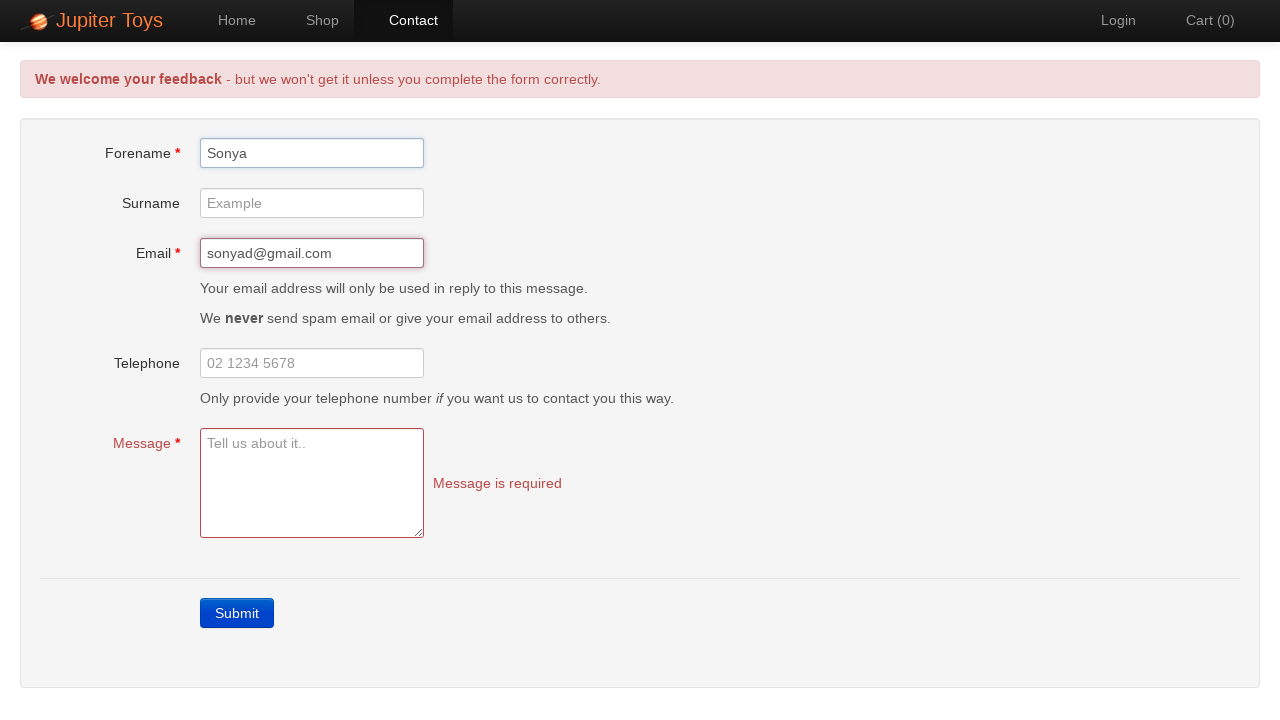

Filled message field with 'Test' on #message
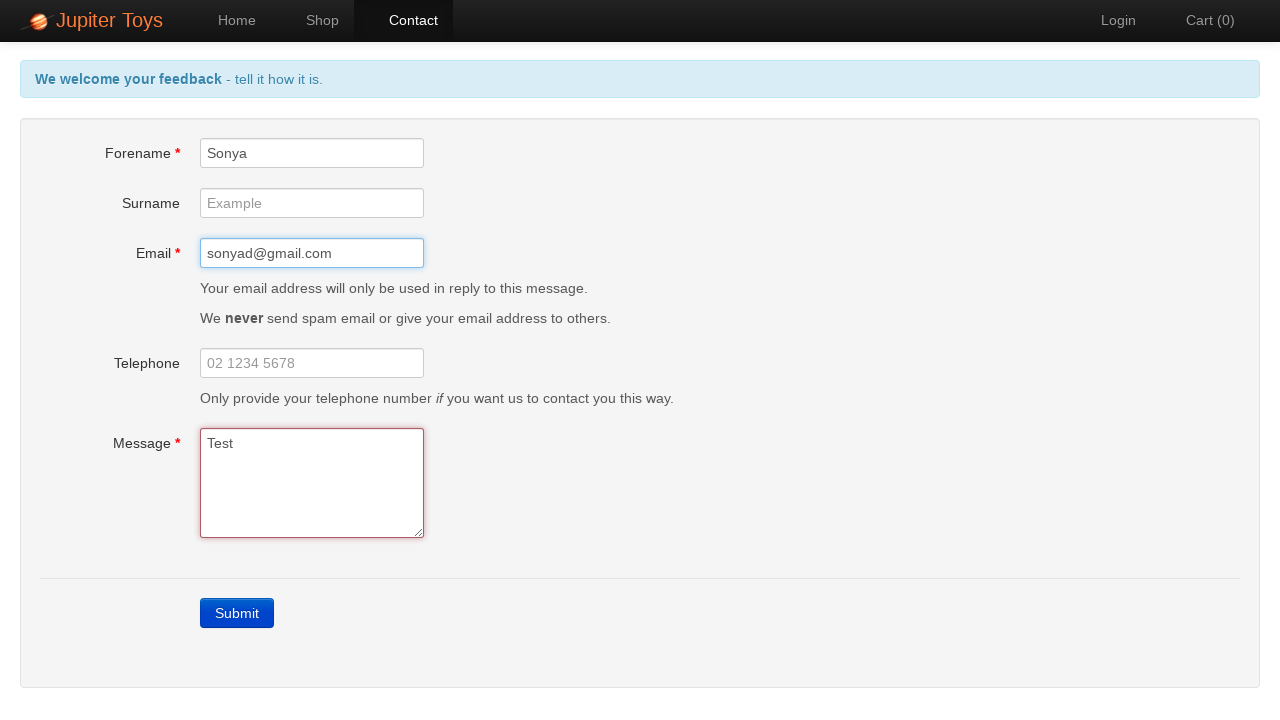

Clicked submit button to submit contact form with valid data at (237, 613) on .btn-contact.btn.btn-primary
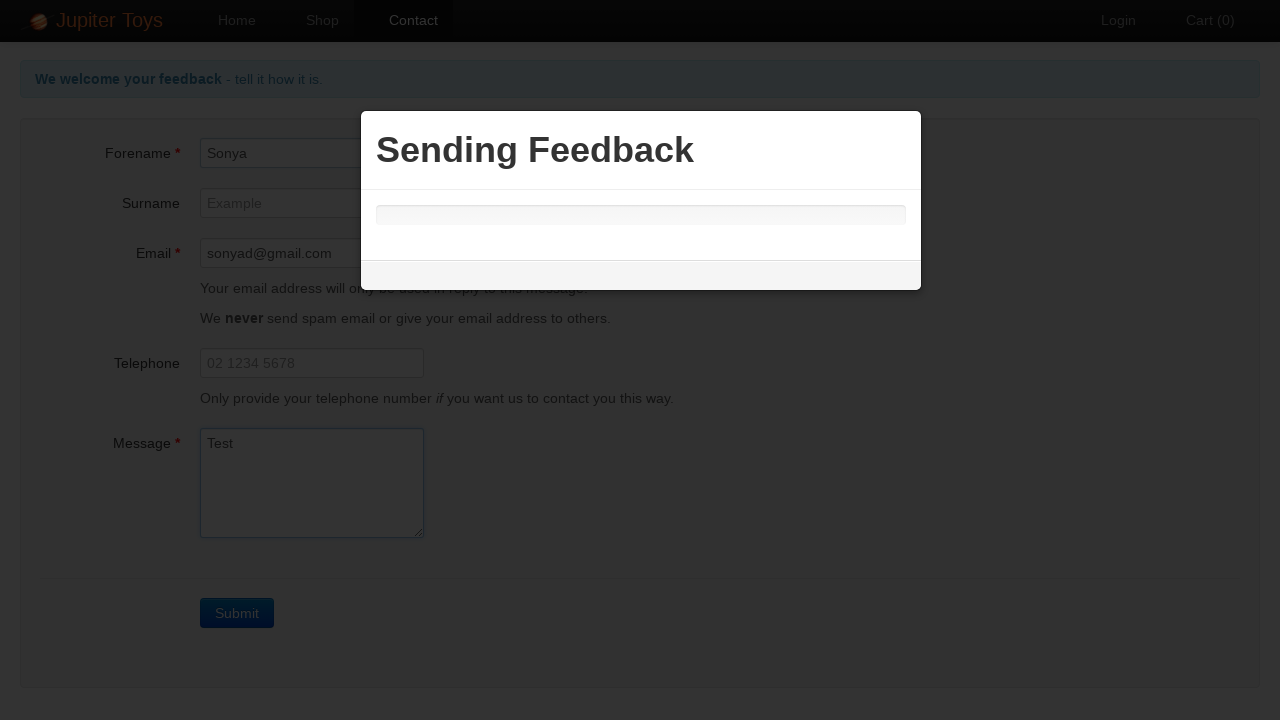

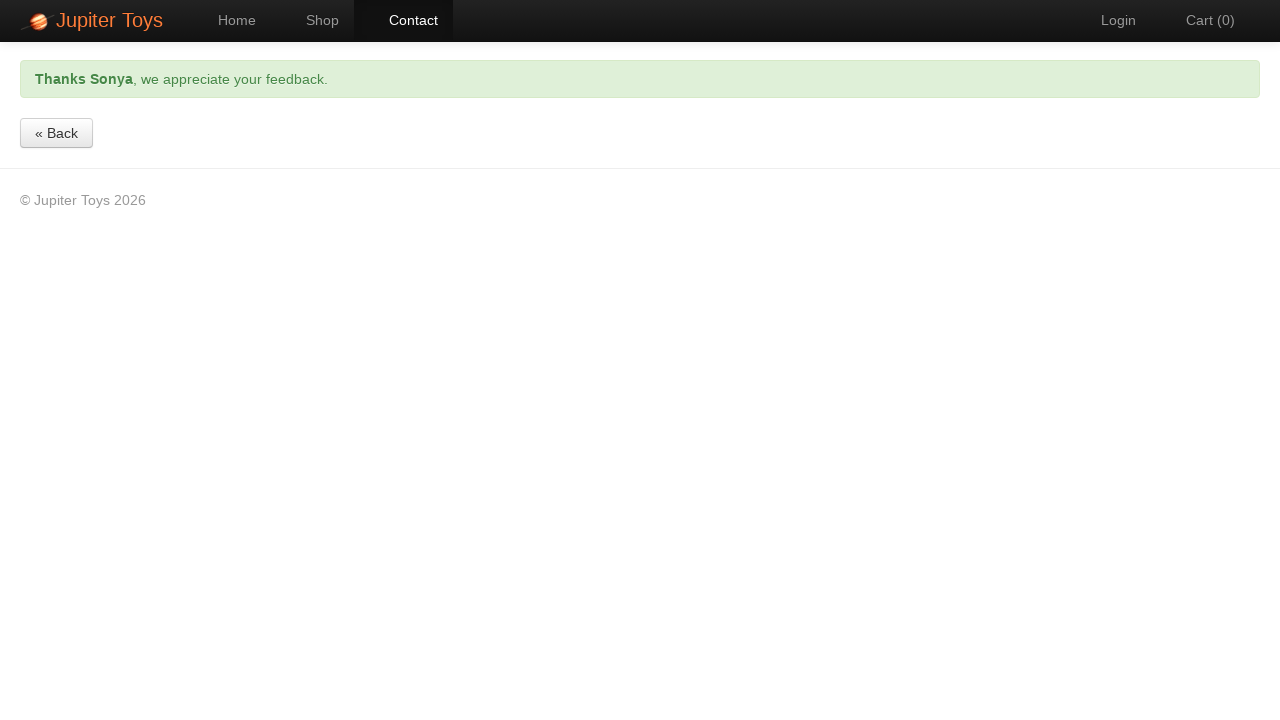